Tests that entered text is trimmed when editing a todo item

Starting URL: https://demo.playwright.dev/todomvc

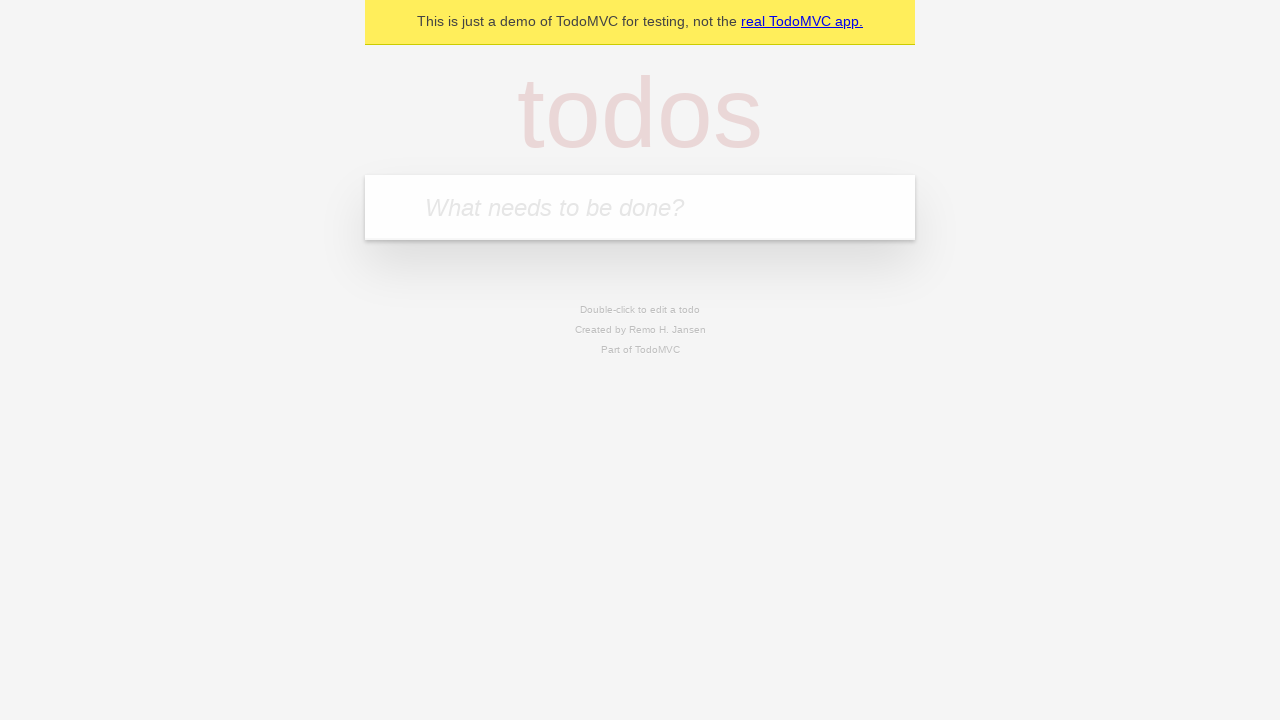

Filled new todo input with 'buy some cheese' on internal:attr=[placeholder="What needs to be done?"i]
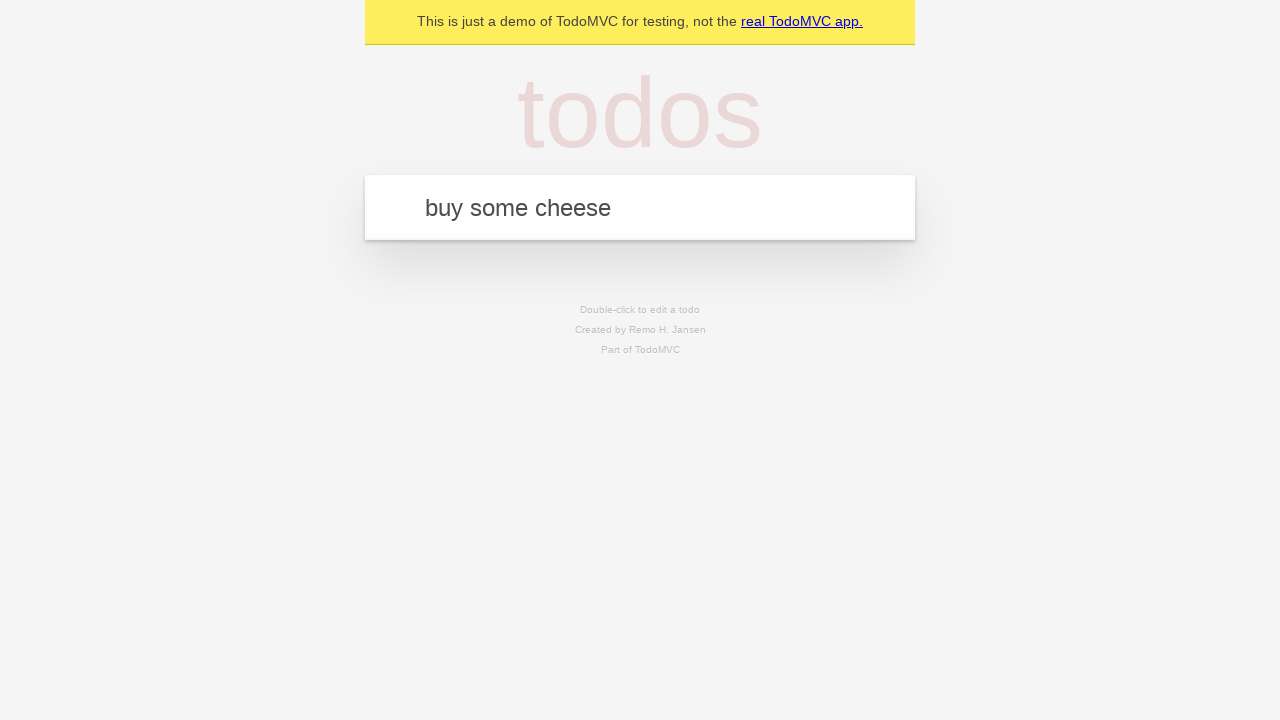

Pressed Enter to create todo 'buy some cheese' on internal:attr=[placeholder="What needs to be done?"i]
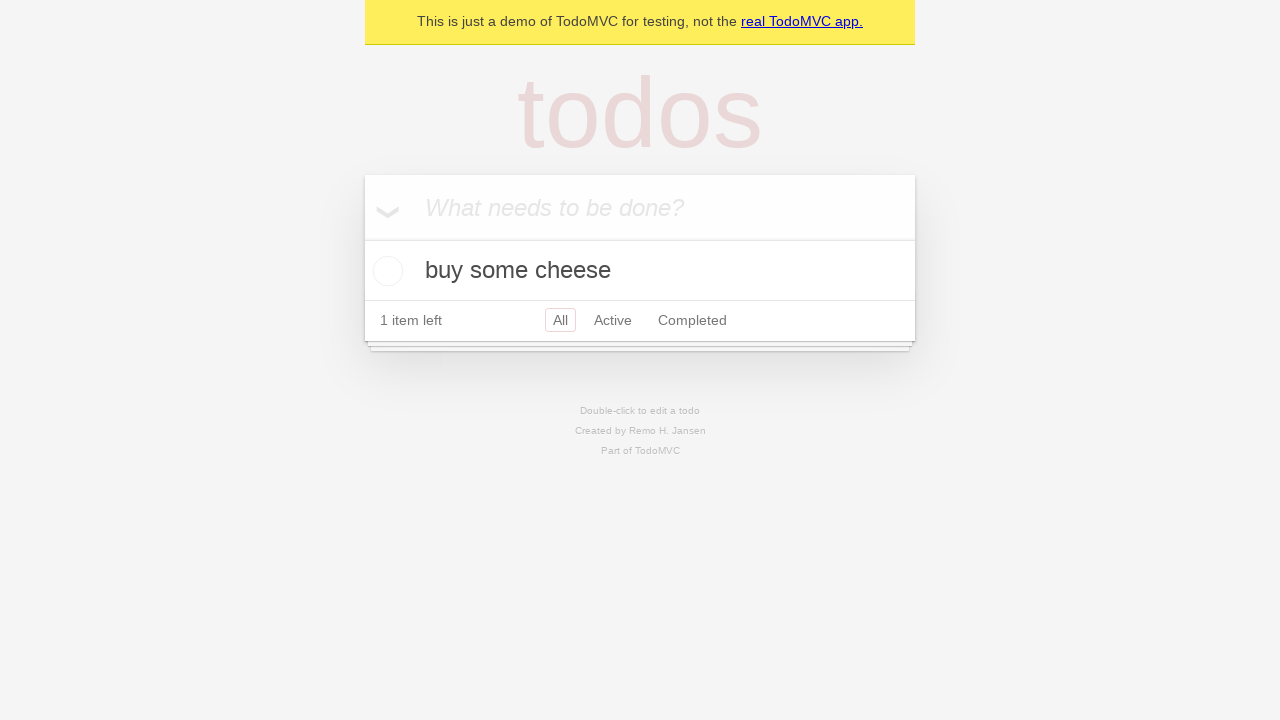

Filled new todo input with 'feed the cat' on internal:attr=[placeholder="What needs to be done?"i]
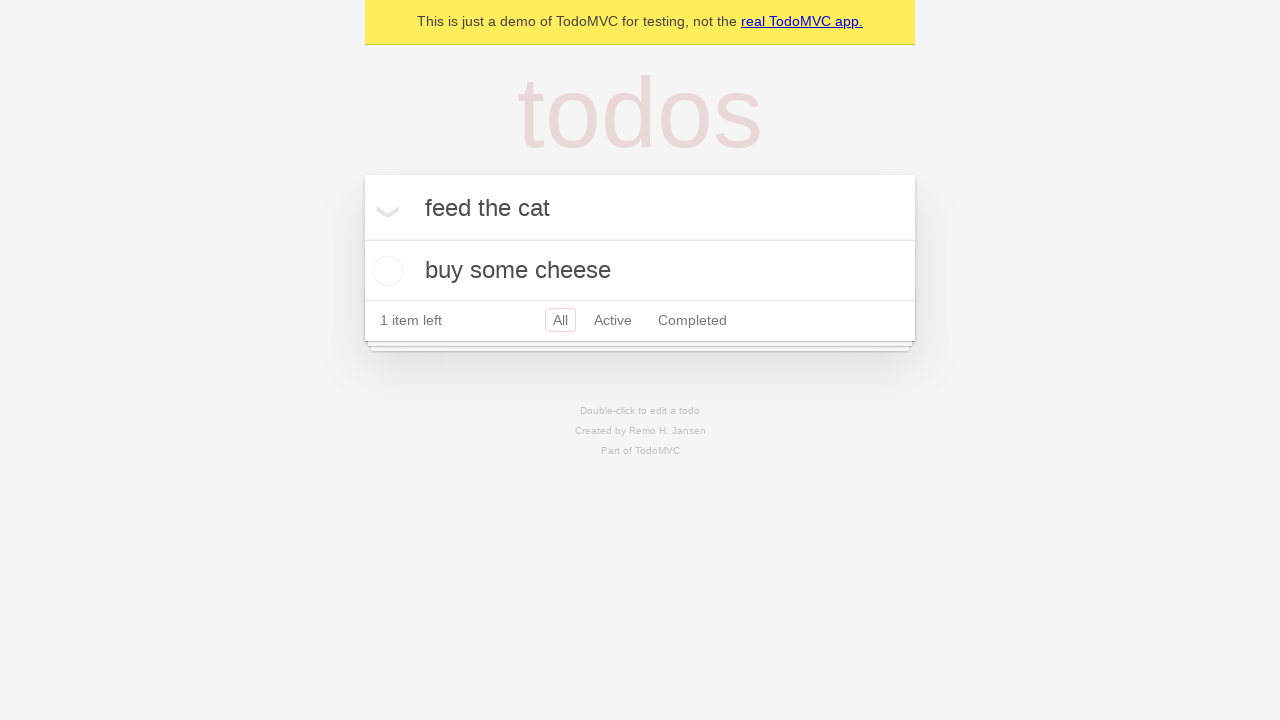

Pressed Enter to create todo 'feed the cat' on internal:attr=[placeholder="What needs to be done?"i]
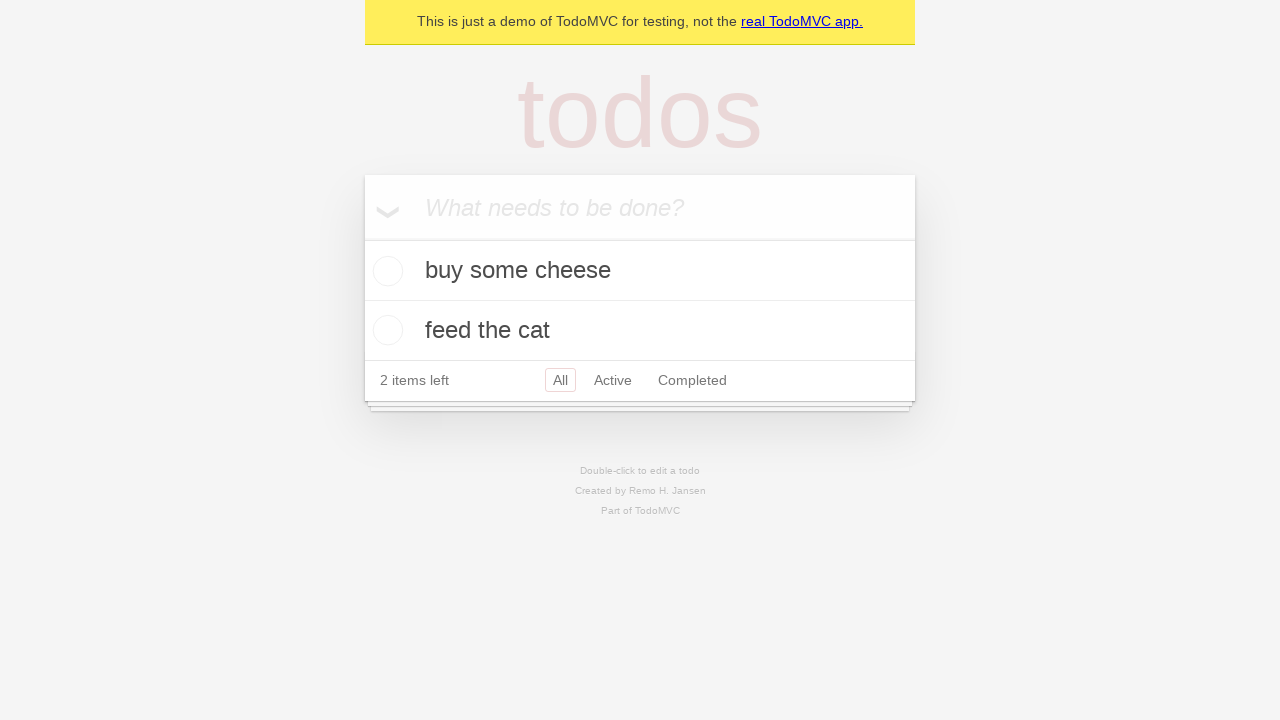

Filled new todo input with 'book a doctors appointment' on internal:attr=[placeholder="What needs to be done?"i]
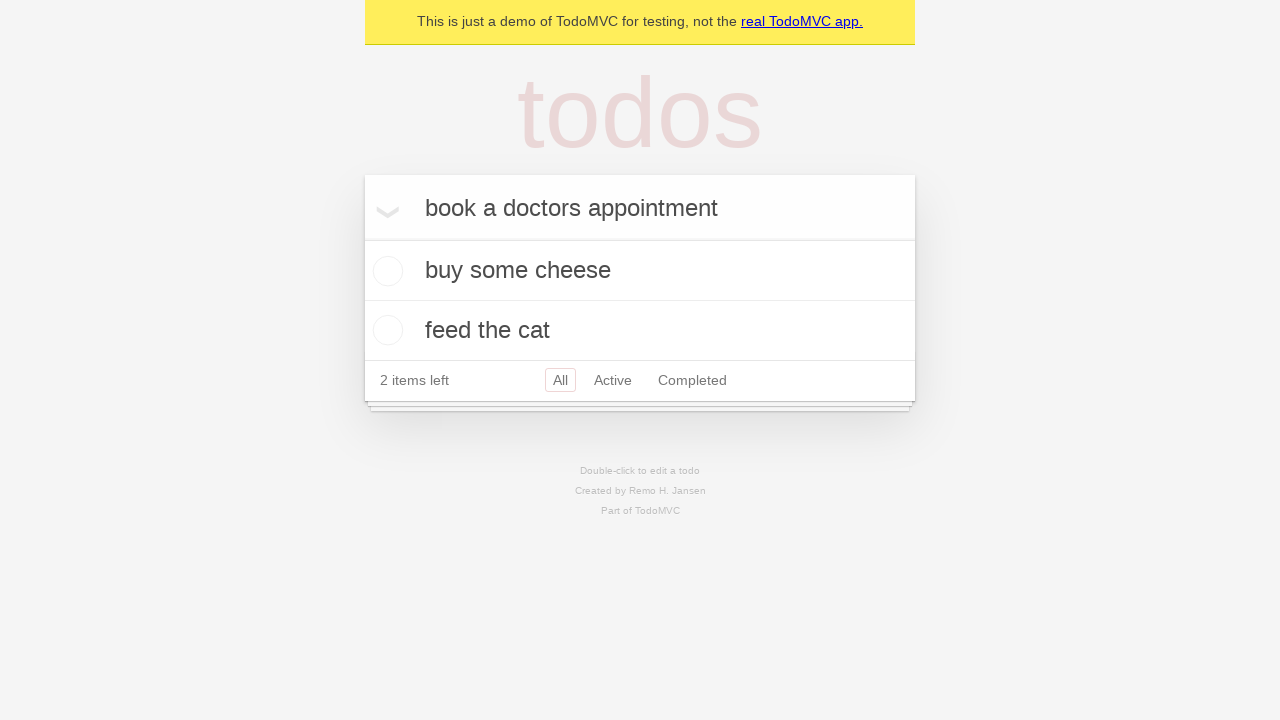

Pressed Enter to create todo 'book a doctors appointment' on internal:attr=[placeholder="What needs to be done?"i]
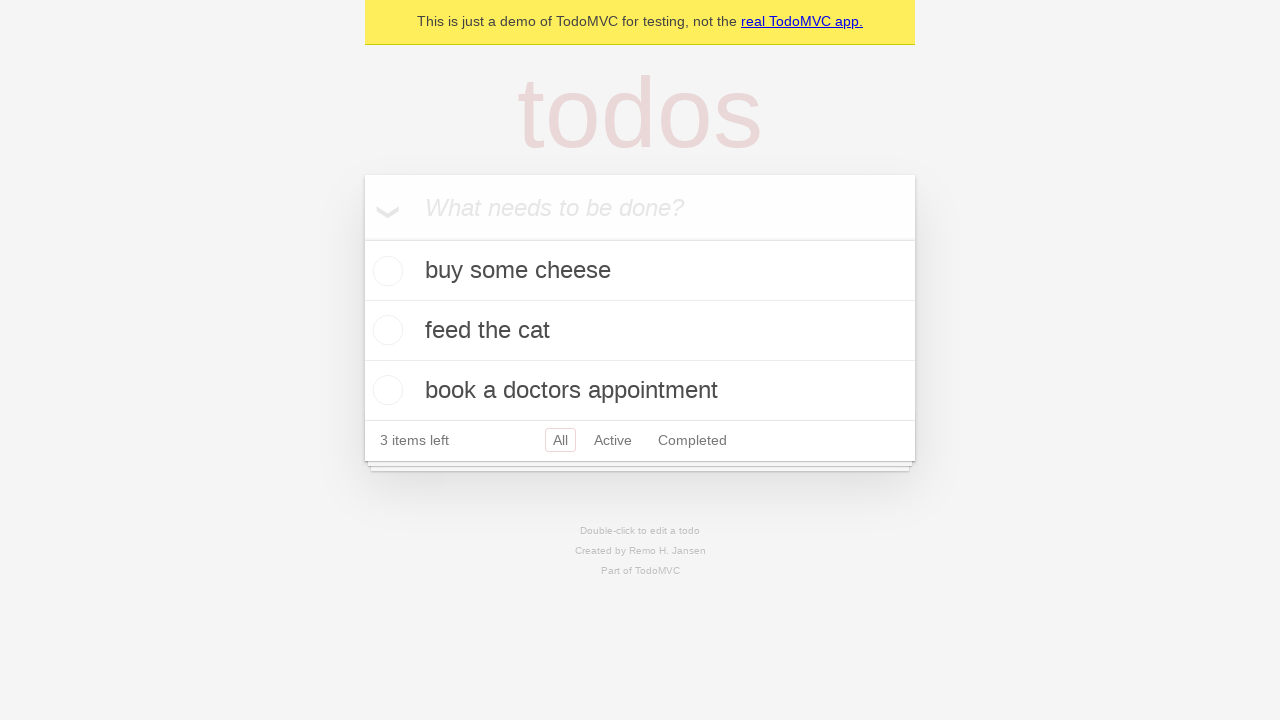

Waited for all 3 todo items to load
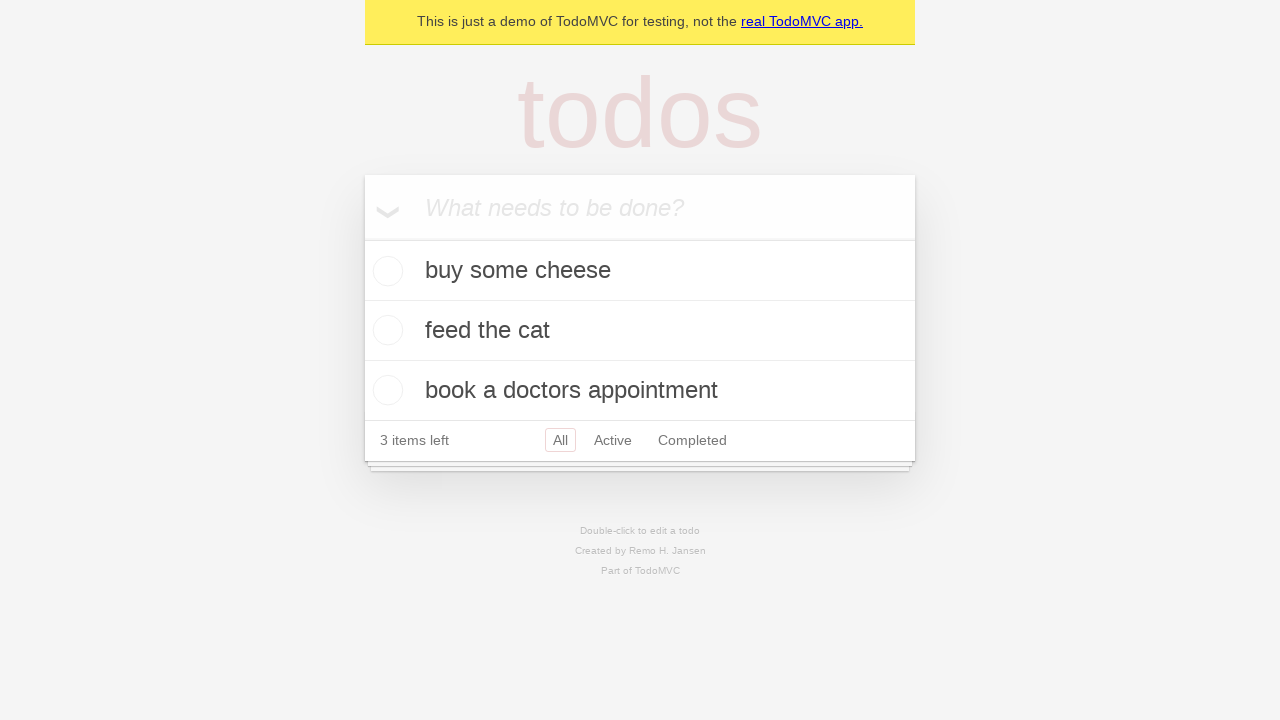

Double-clicked second todo item to enter edit mode at (640, 331) on internal:testid=[data-testid="todo-item"s] >> nth=1
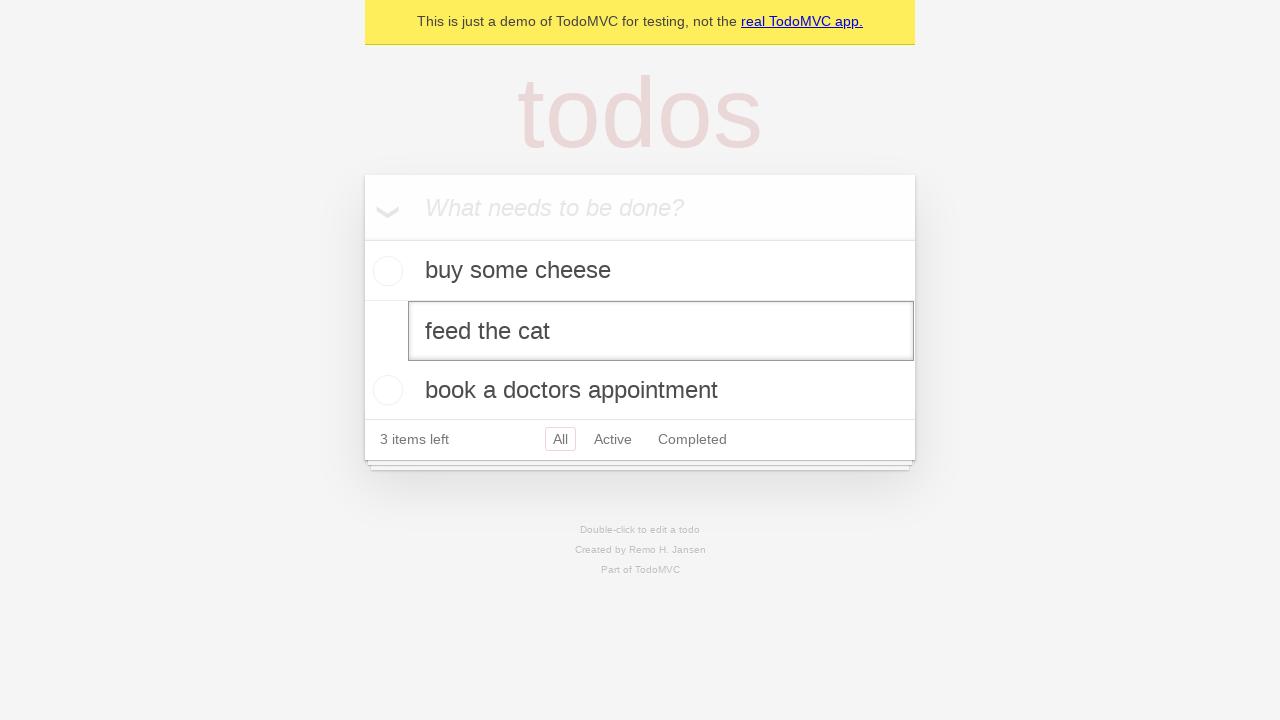

Filled edit input with text containing leading and trailing whitespace on internal:testid=[data-testid="todo-item"s] >> nth=1 >> internal:role=textbox[nam
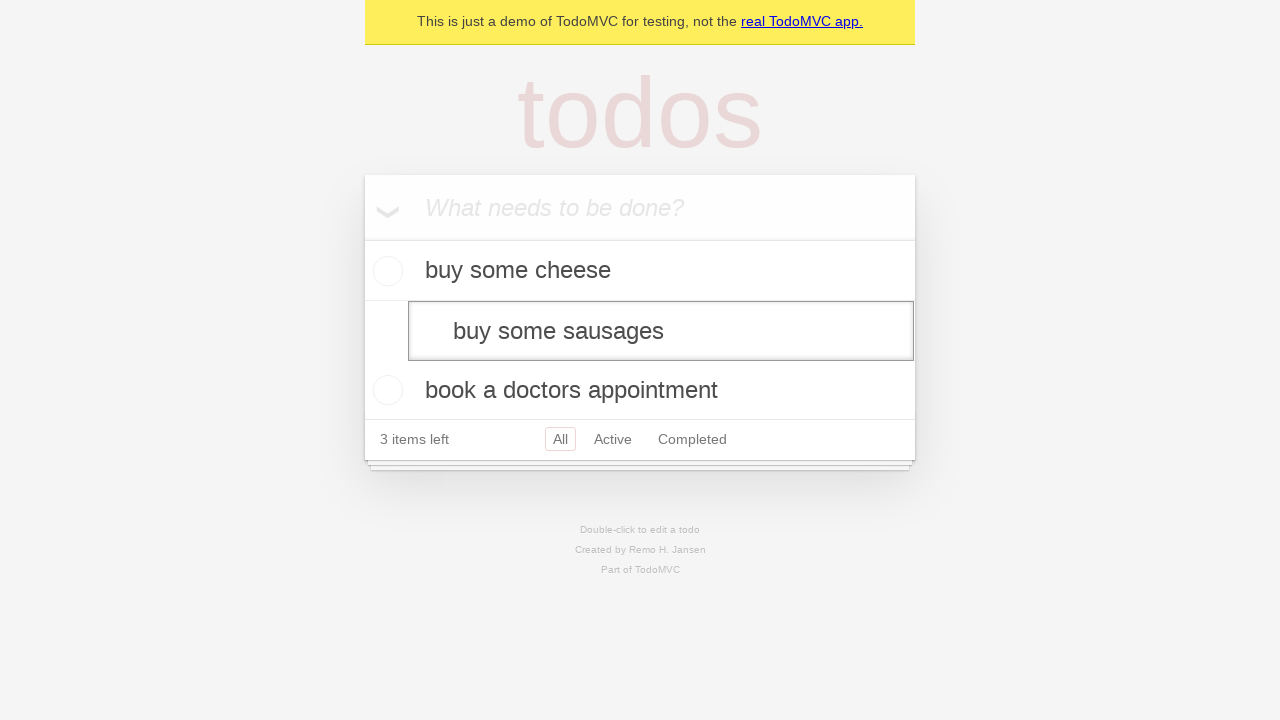

Pressed Enter to confirm edit and verify text is trimmed on internal:testid=[data-testid="todo-item"s] >> nth=1 >> internal:role=textbox[nam
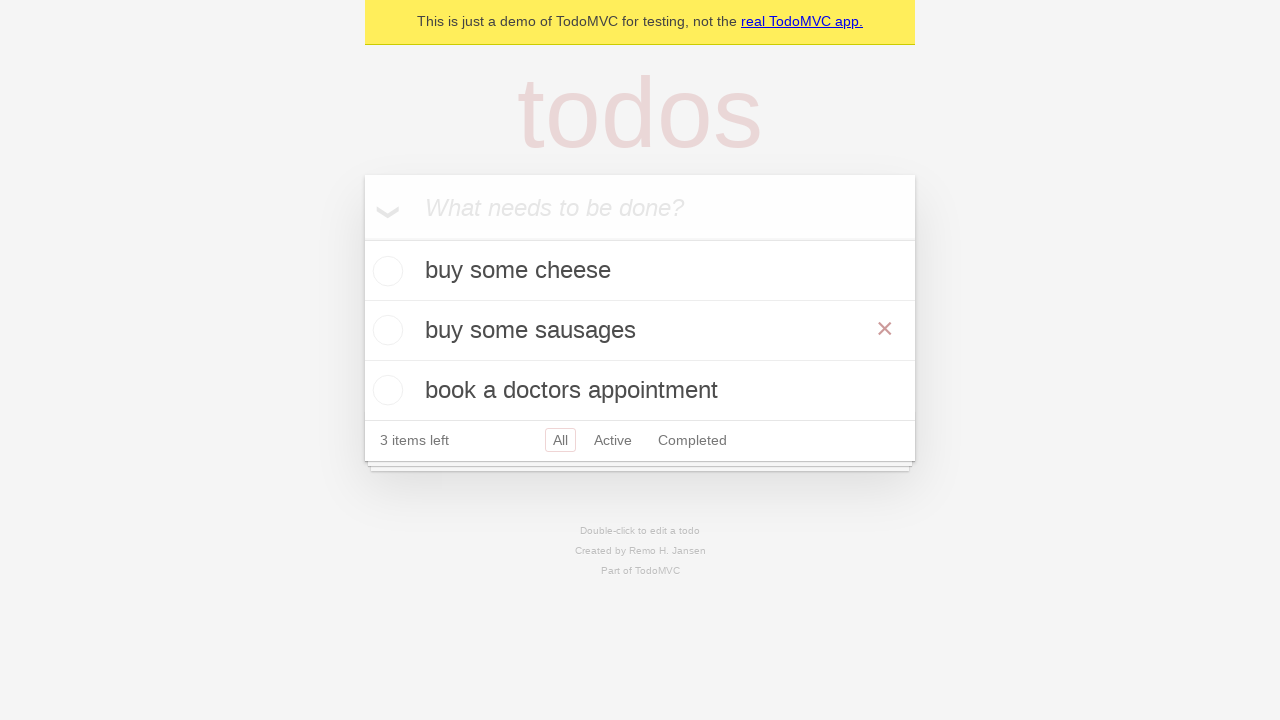

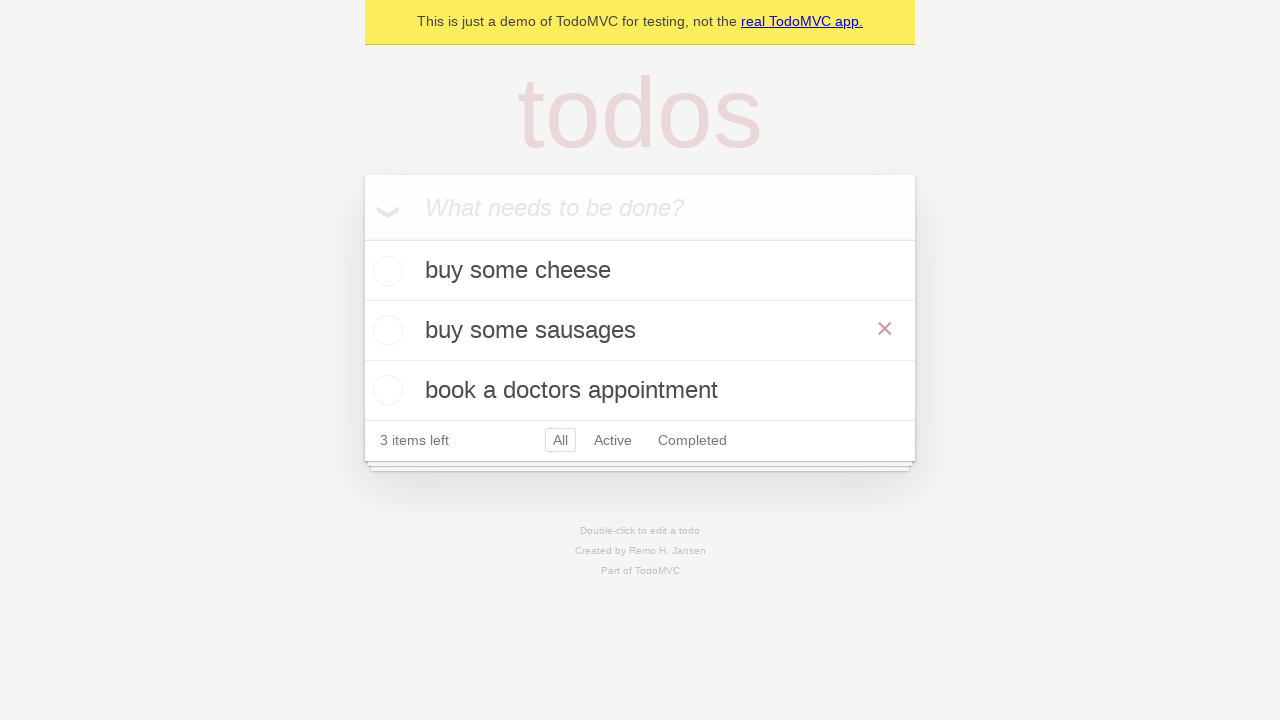